Tests static dropdown functionality by selecting currency options using different selection methods (by index, visible text, and value)

Starting URL: https://rahulshettyacademy.com/dropdownsPractise/

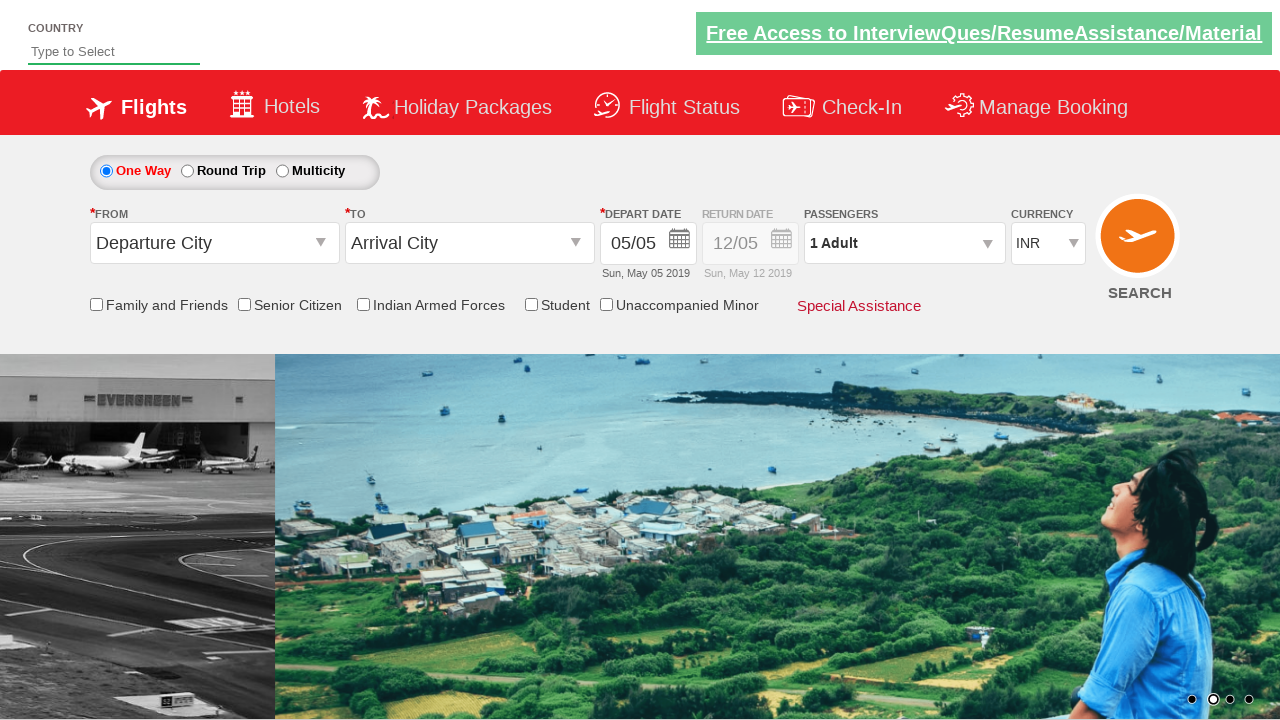

Selected 4th currency option by index (index 3) on #ctl00_mainContent_DropDownListCurrency
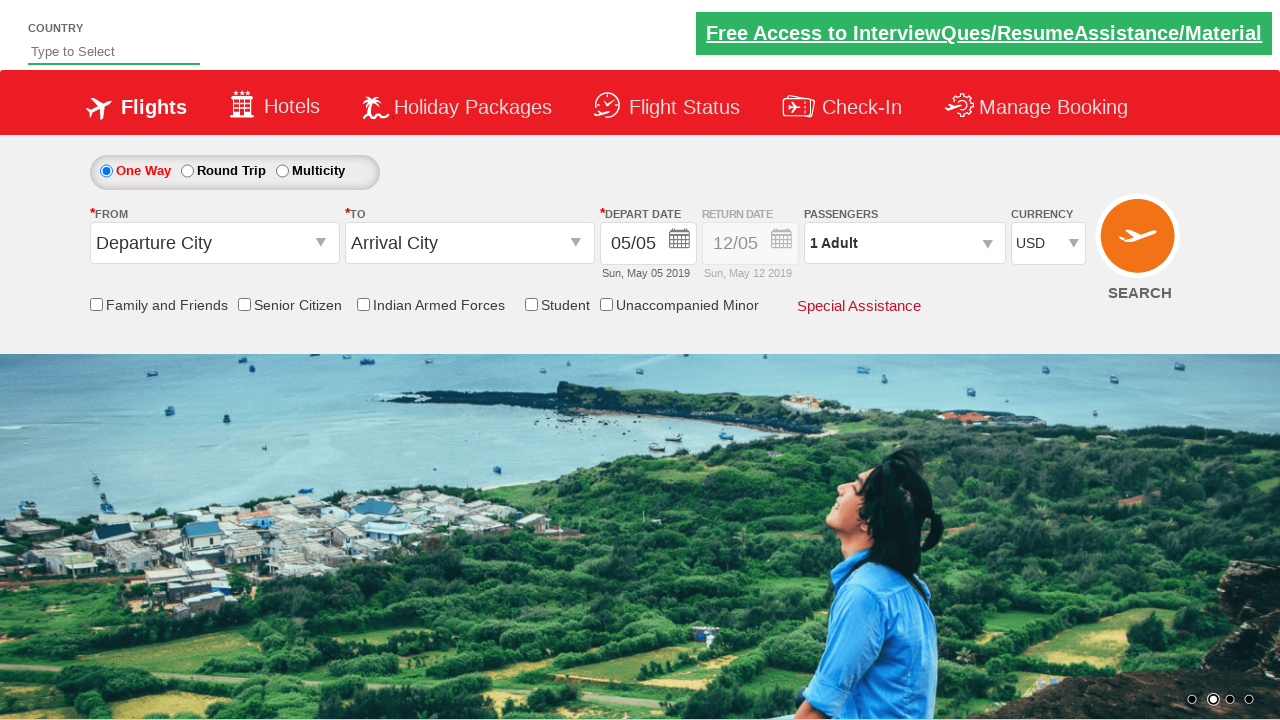

Selected AED currency option by visible text on #ctl00_mainContent_DropDownListCurrency
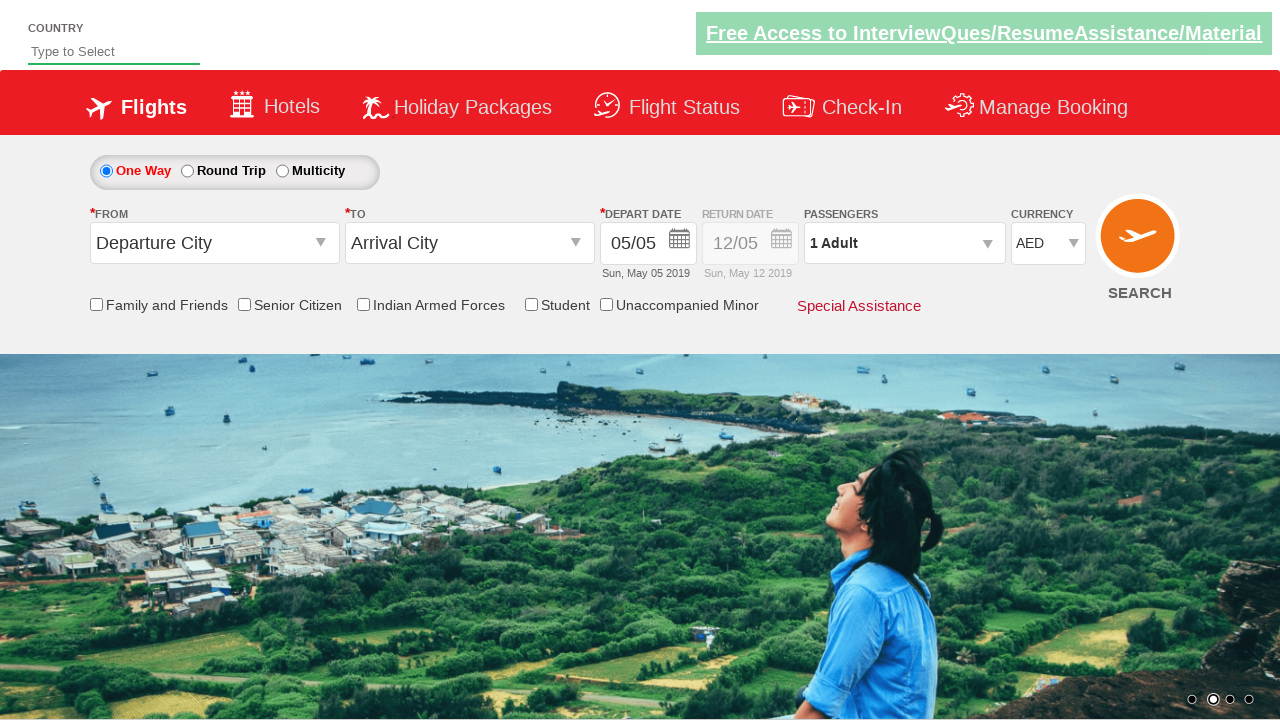

Selected INR currency option by value on #ctl00_mainContent_DropDownListCurrency
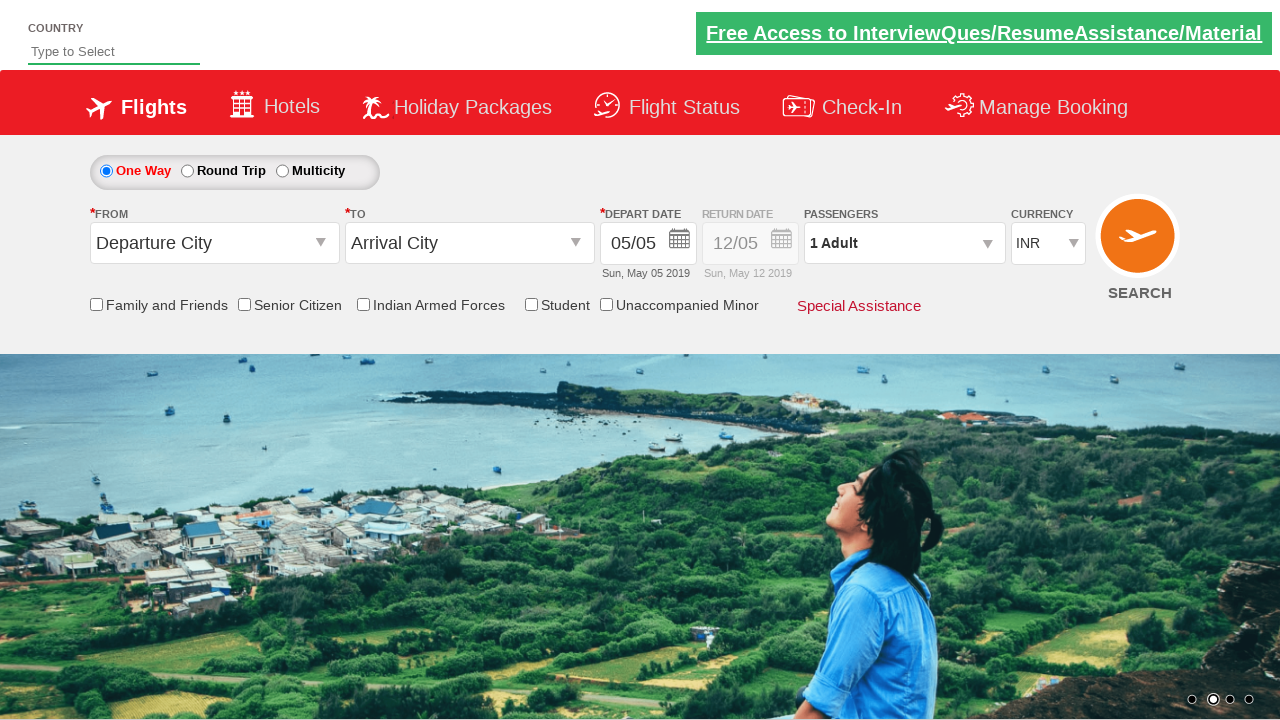

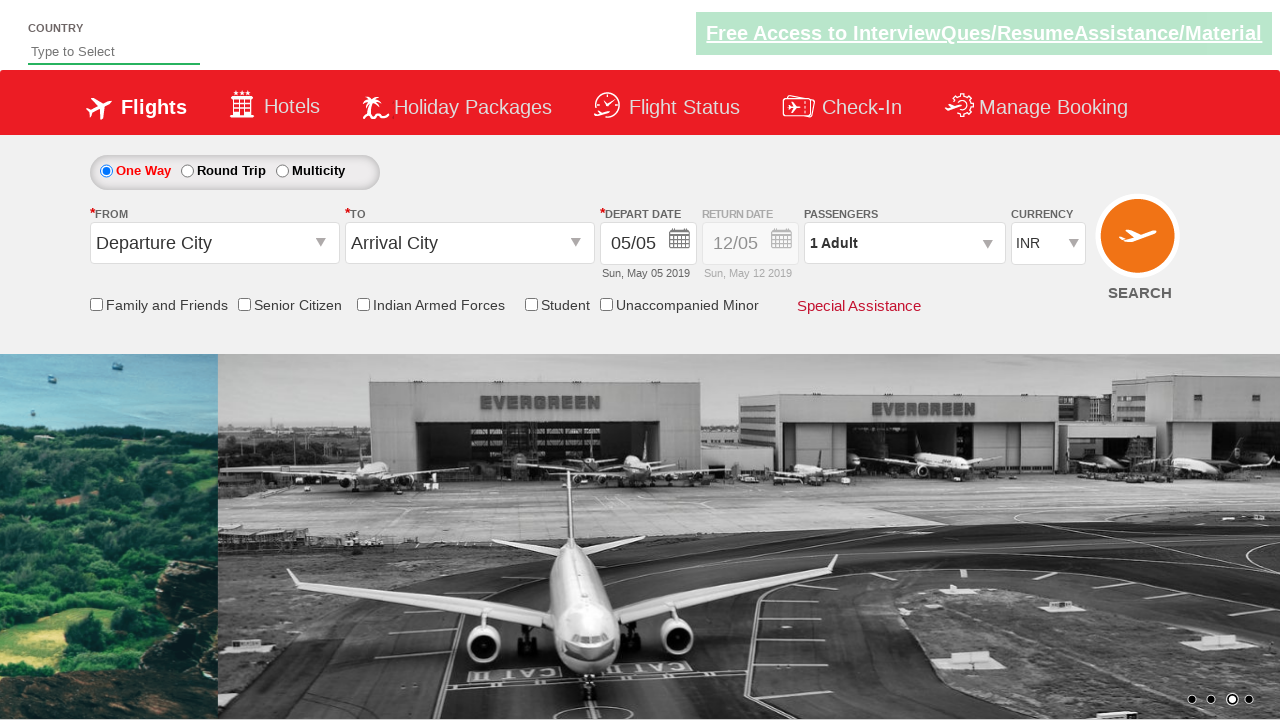